Navigates to example.com and clicks on a link element, demonstrating basic ElementHandle usage

Starting URL: https://example.com

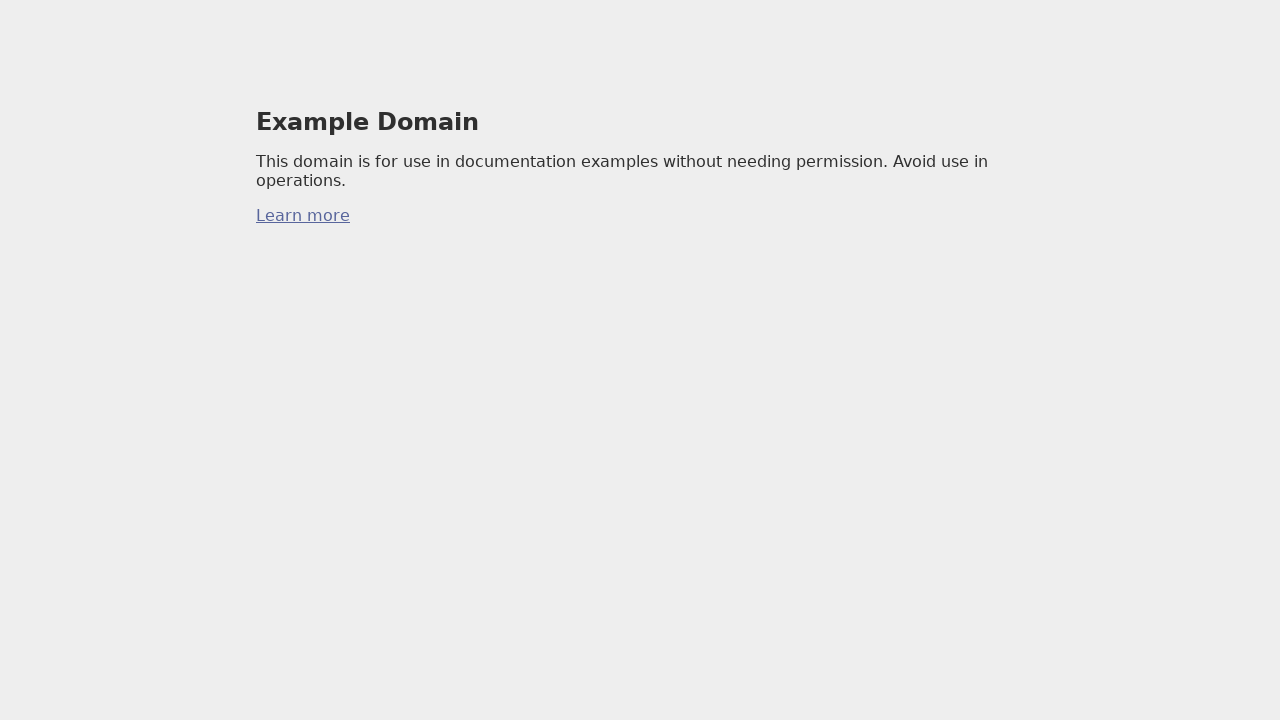

Queried for the first anchor element on example.com
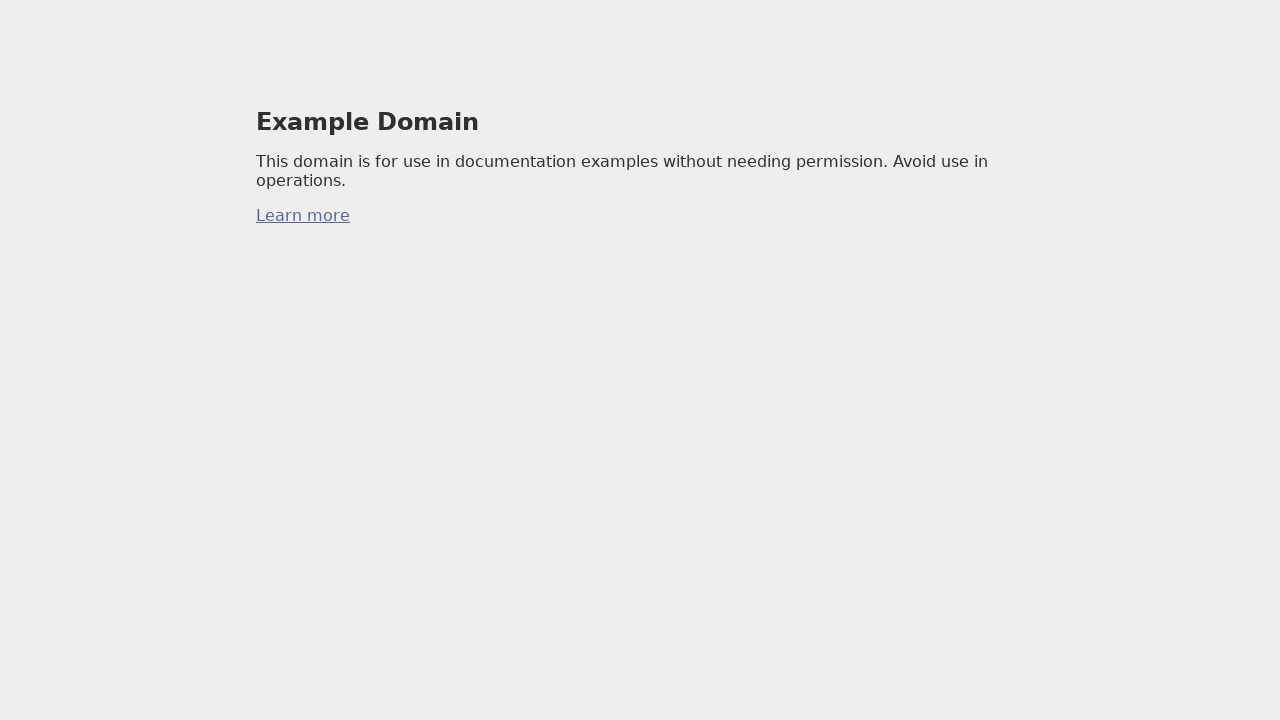

Clicked on the anchor element
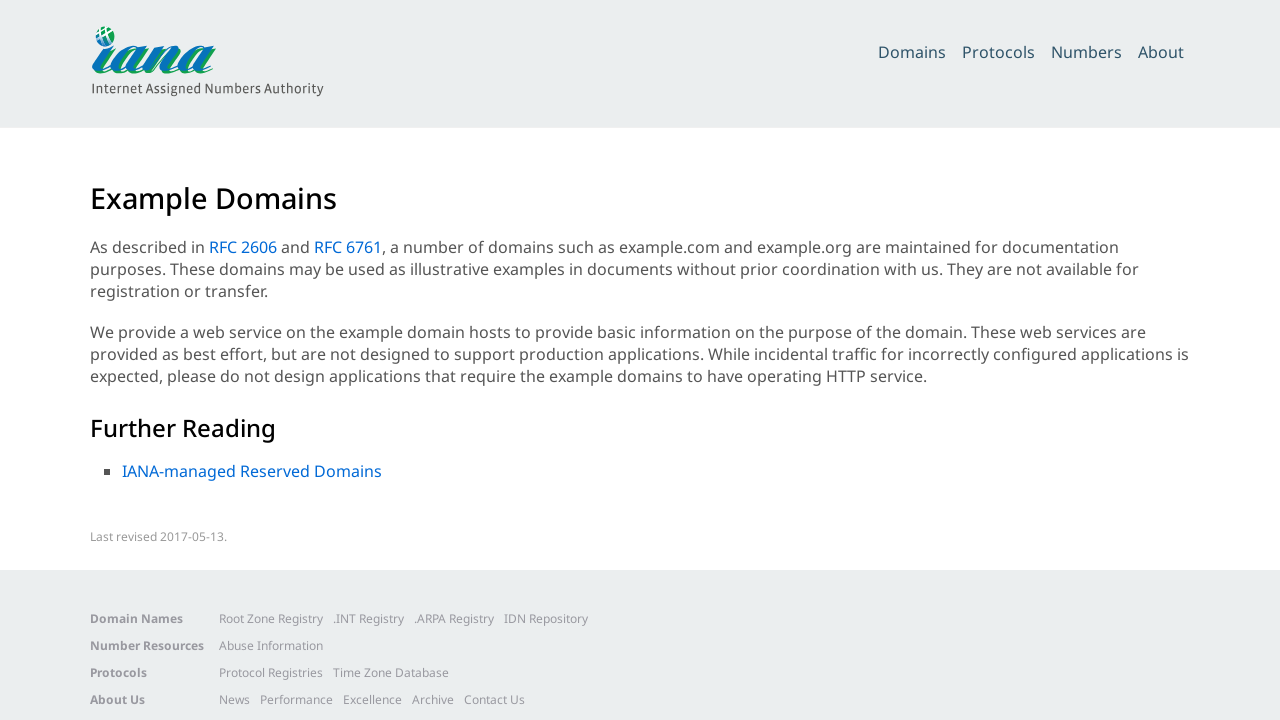

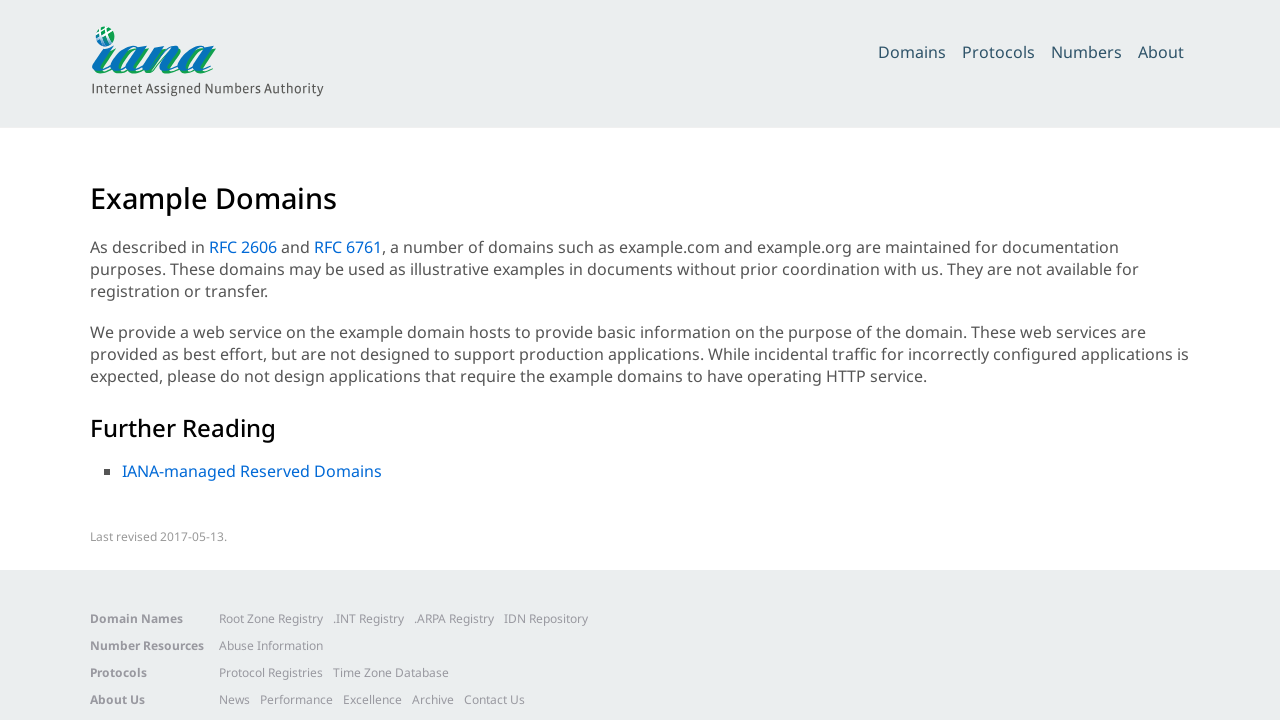